Navigates to the Sauce Labs guinea pig test page and verifies the page loads by checking the title

Starting URL: http://saucelabs.com/test/guinea-pig

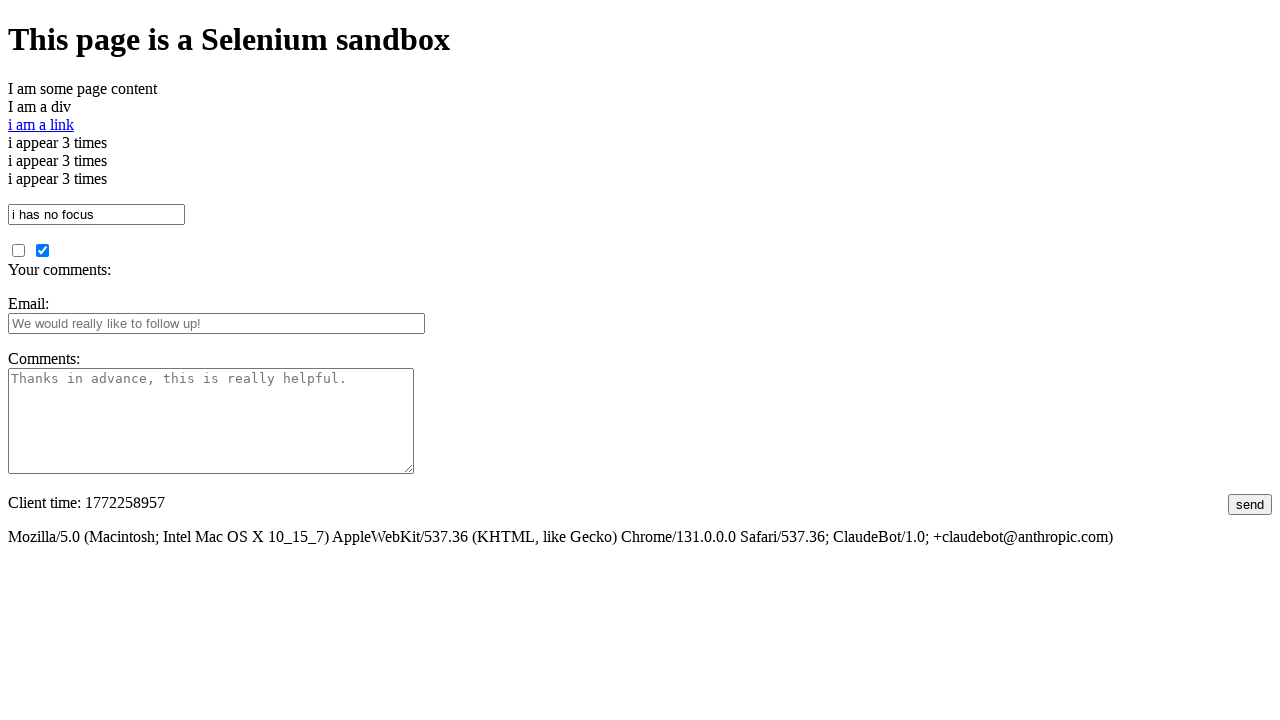

Navigated to Sauce Labs guinea pig test page
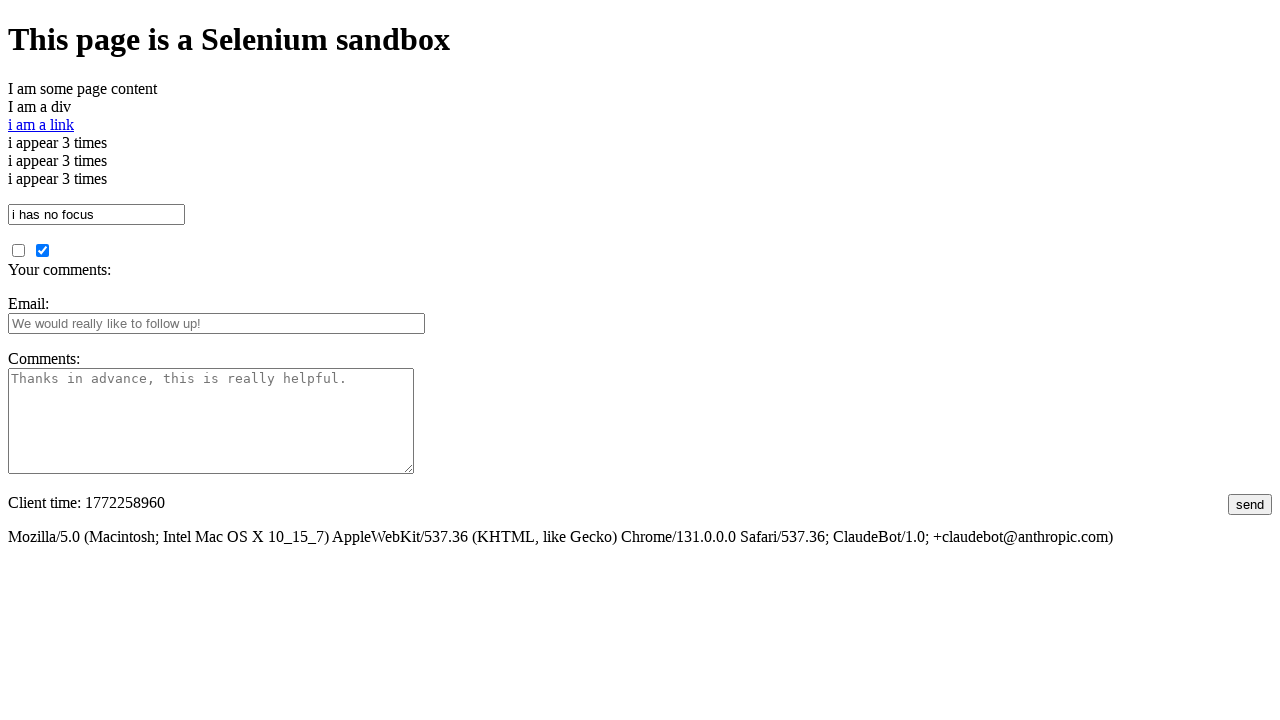

Page reached domcontentloaded state
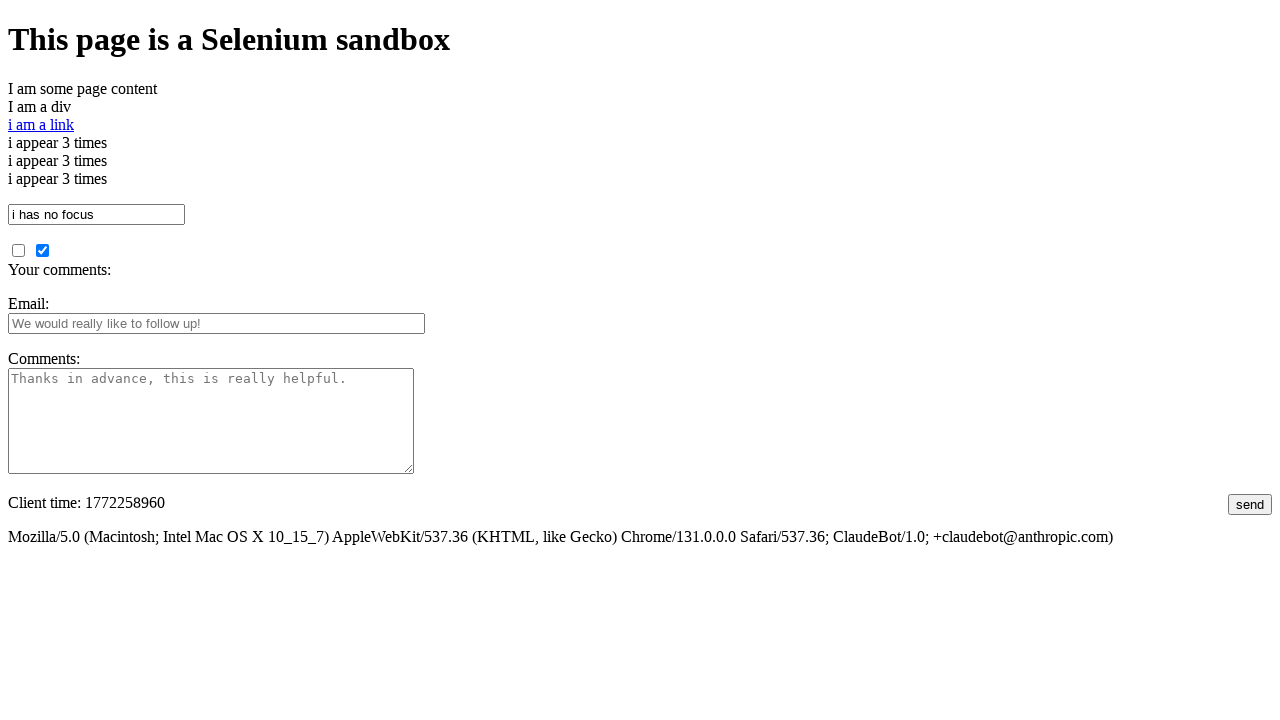

Retrieved page title: I am a page title - Sauce Labs
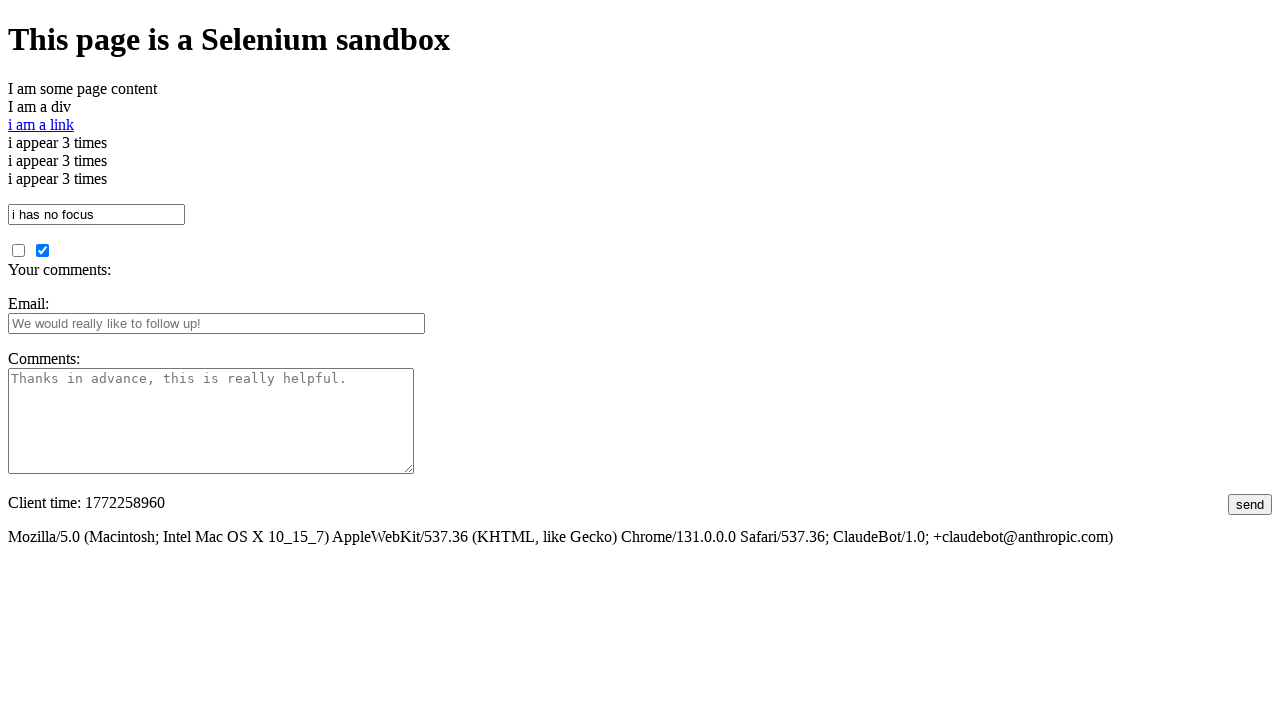

Verified page title is not empty
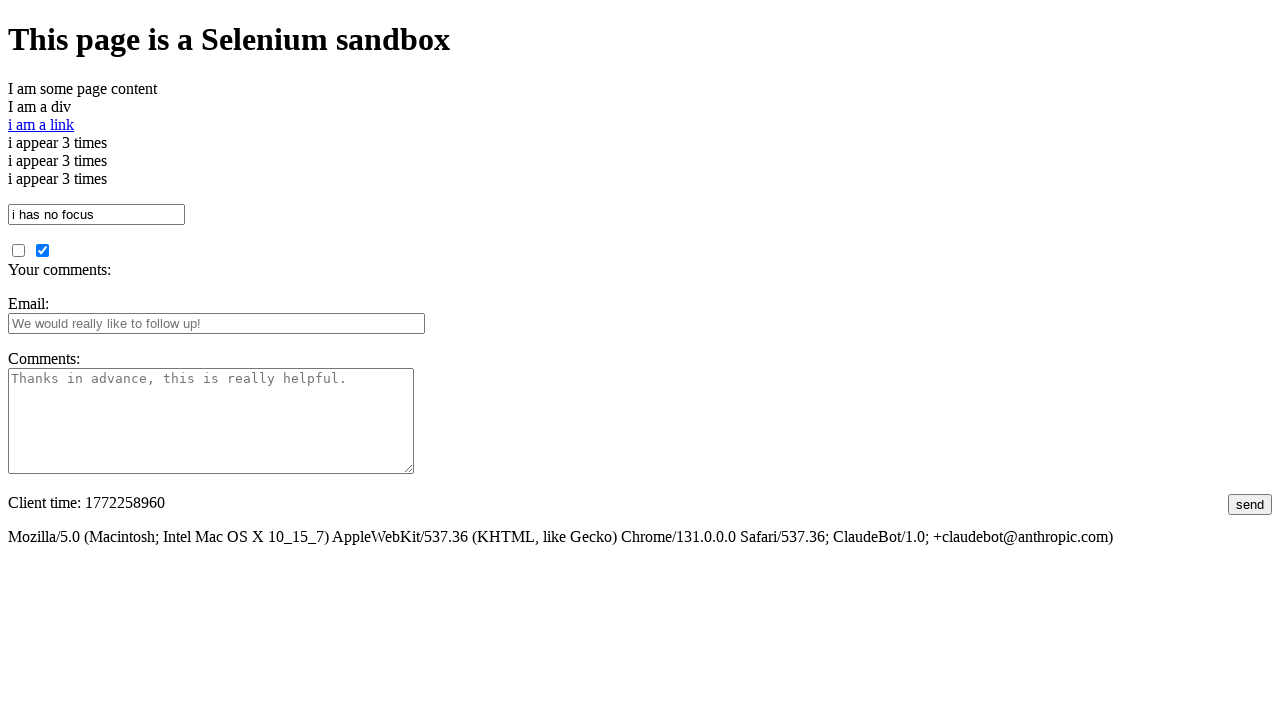

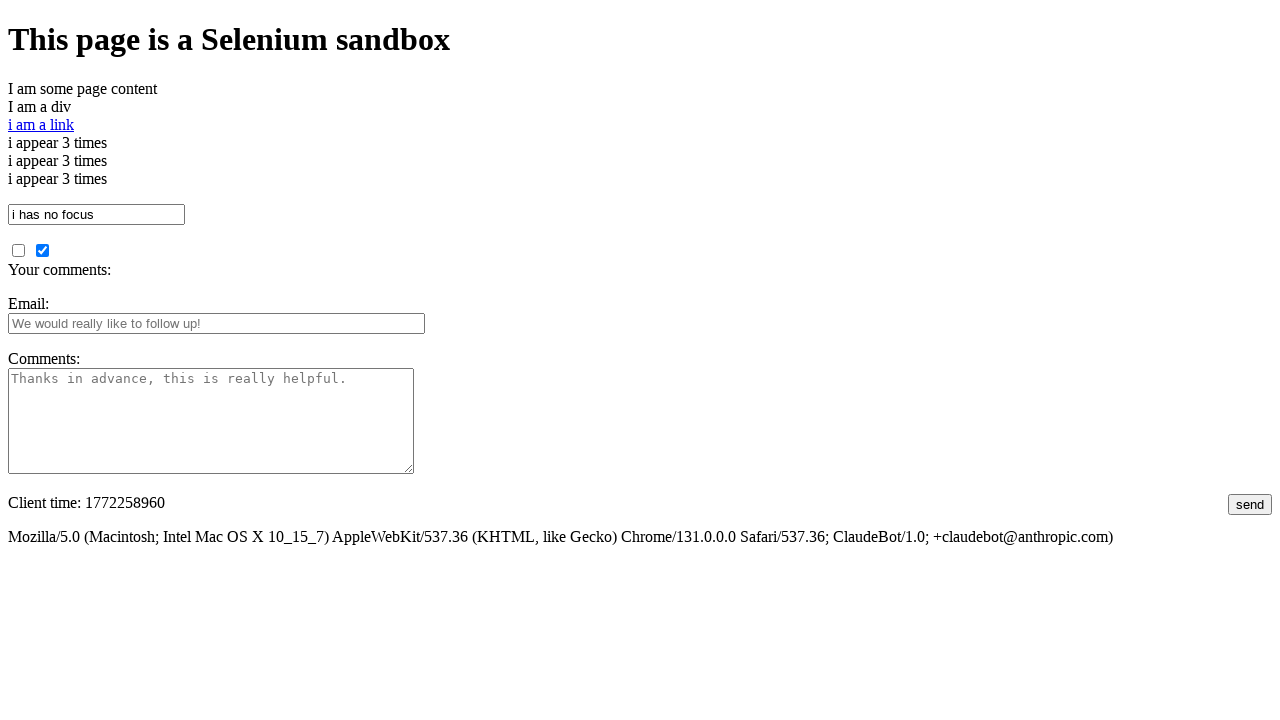